Tests modal sweet alert by opening a modal dialog and closing it using the X button

Starting URL: https://www.leafground.com/

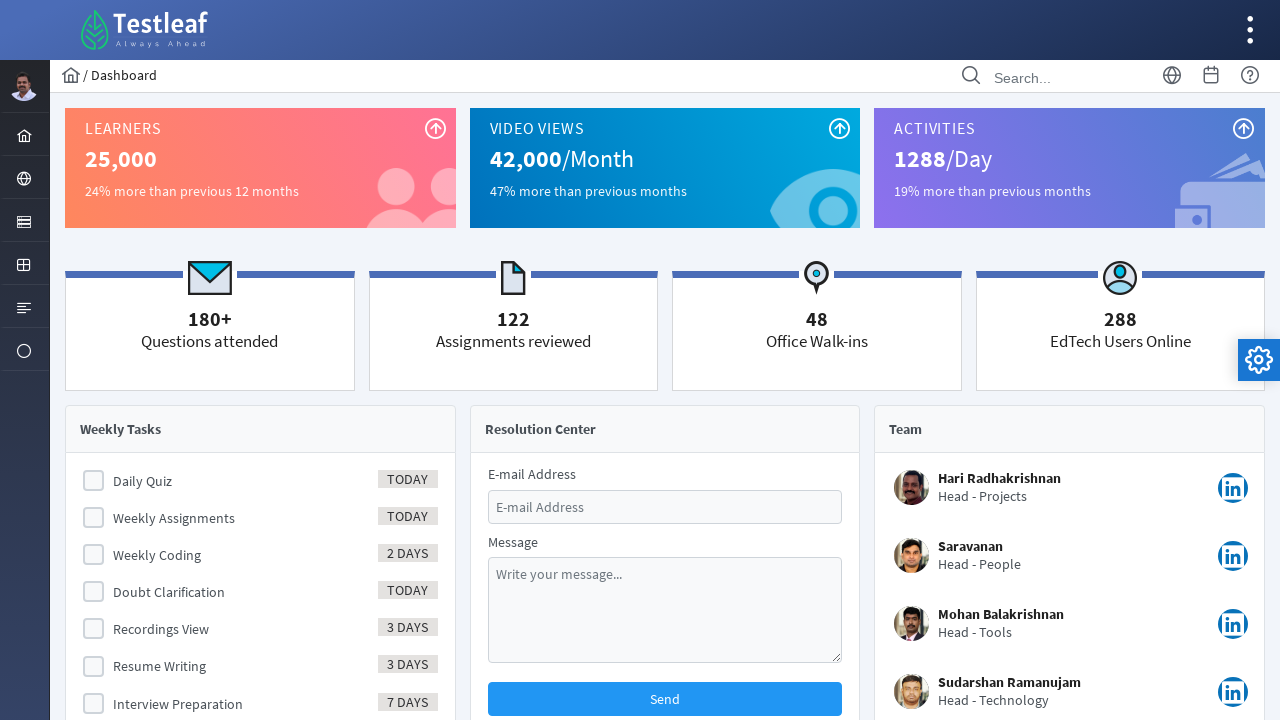

Clicked globe icon to open layout menu at (24, 179) on xpath=//i[@class='pi pi-globe layout-menuitem-icon']
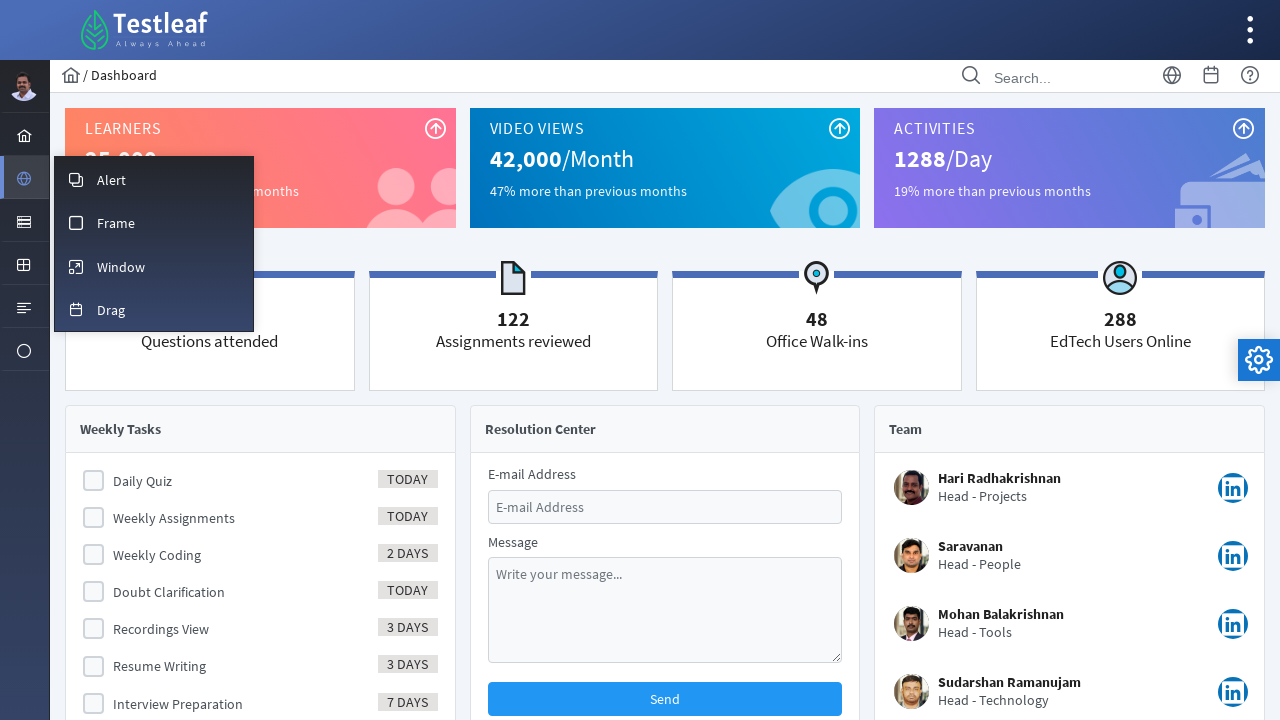

Clicked Alert menu item at (112, 180) on xpath=//span[text()='Alert']
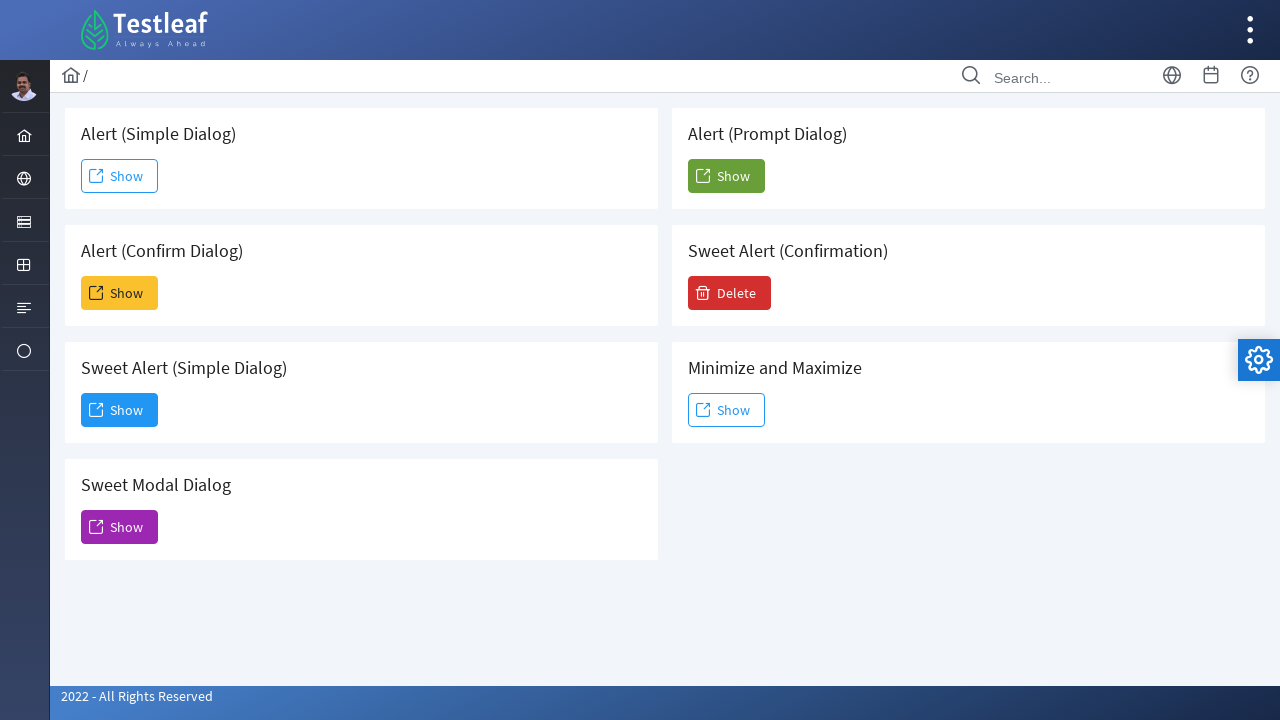

Clicked button to trigger sweet alert modal at (120, 527) on #j_idt88\:j_idt100
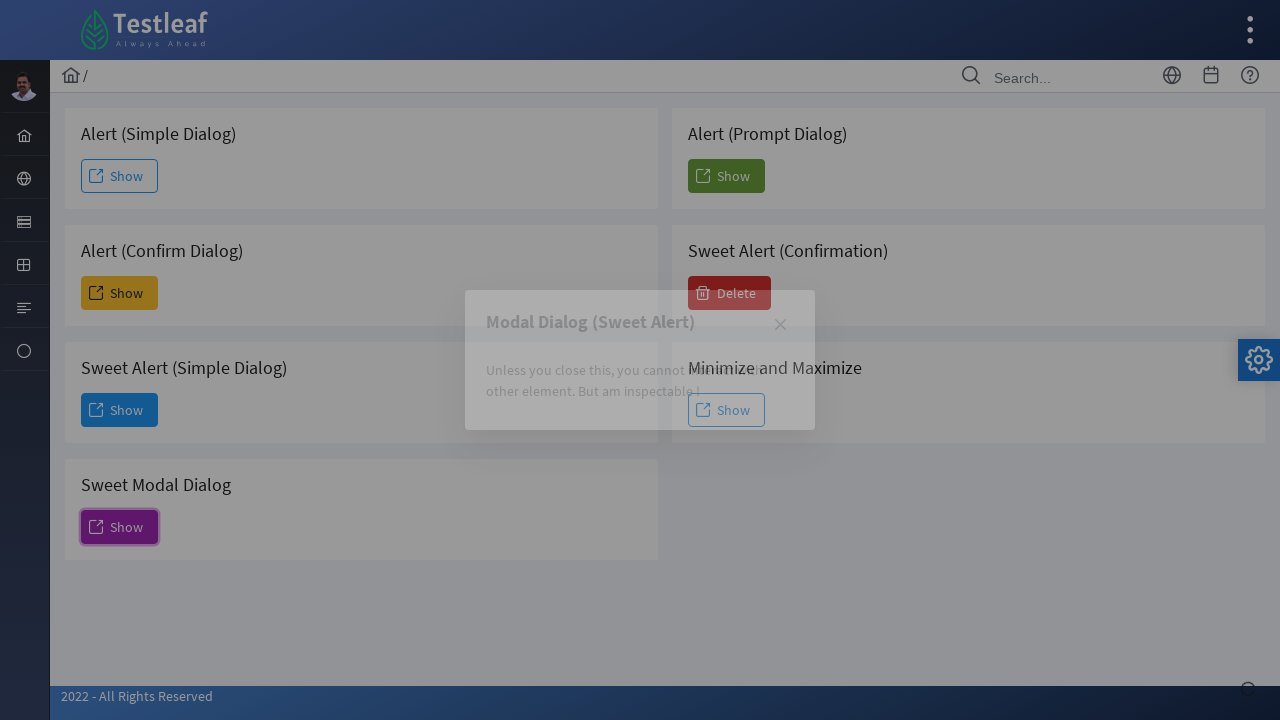

Clicked X button to close sweet alert modal at (780, 325) on (//span[@class='ui-icon ui-icon-closethick'])[2]
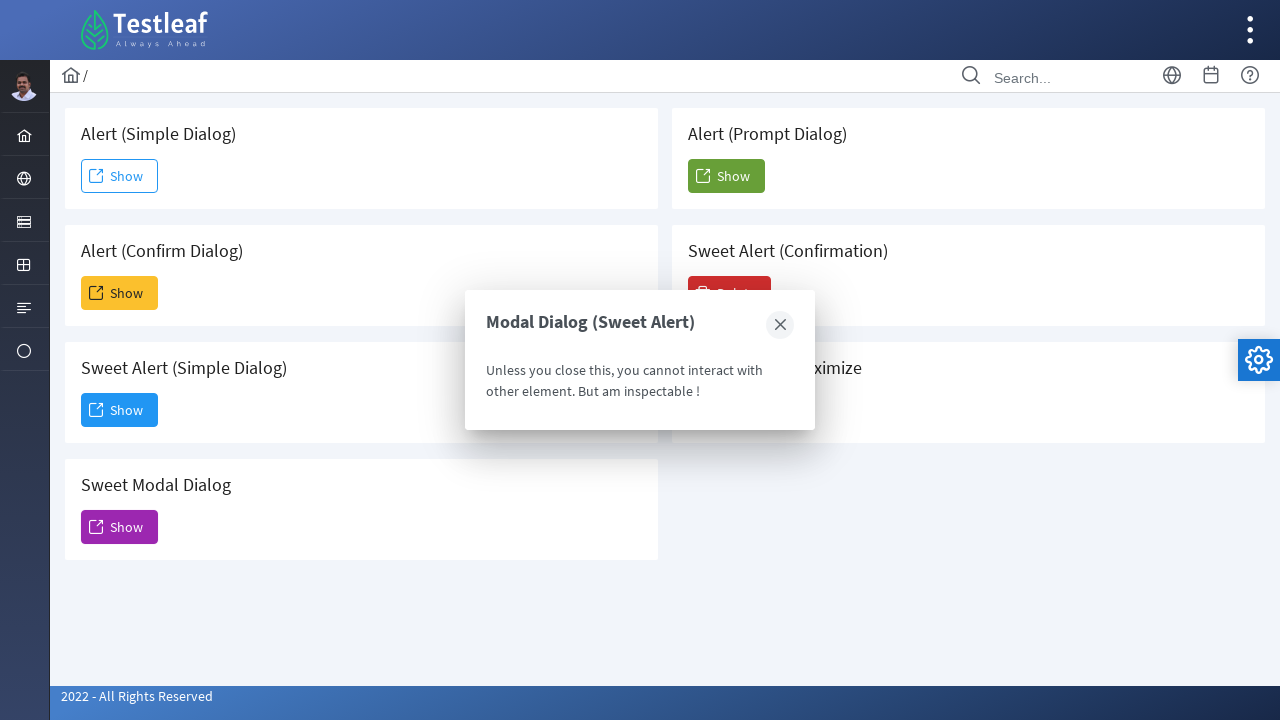

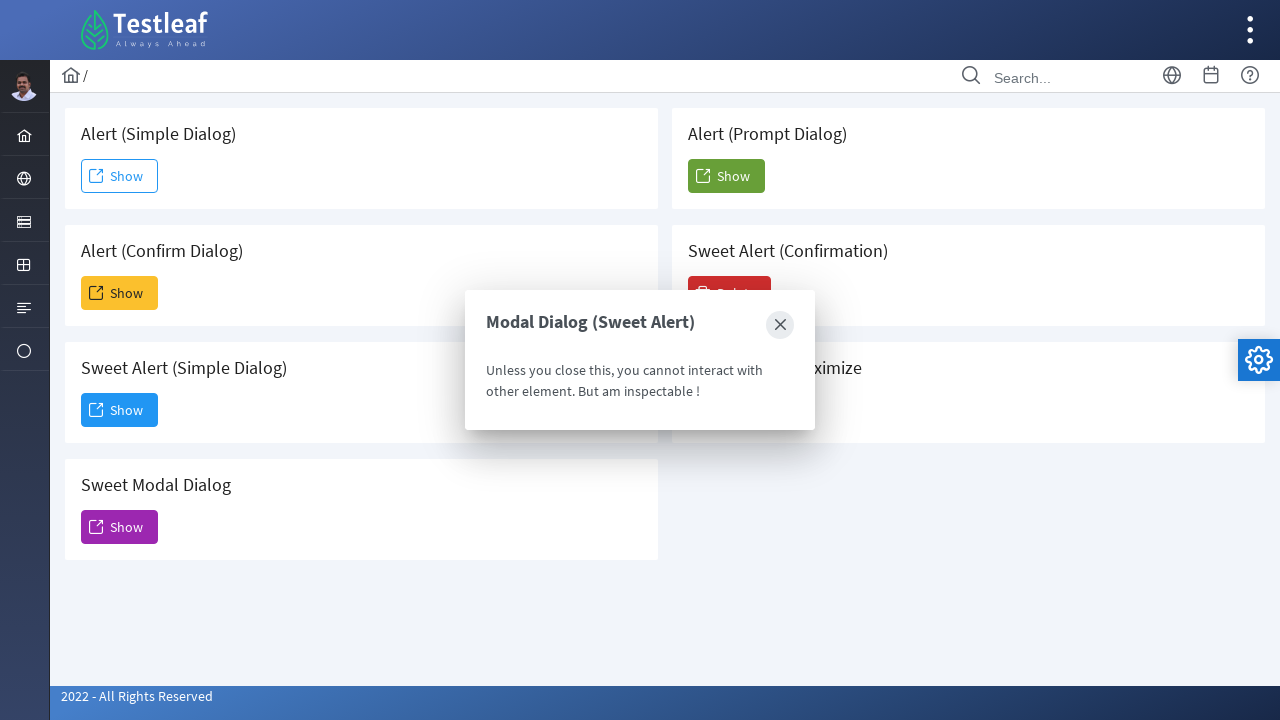